Tests the BlazeDemo flight booking homepage by clicking the "Find Flights" button and verifying navigation to the reservation page, checking that flight information (Virgin America) is displayed.

Starting URL: http://blazedemo.com

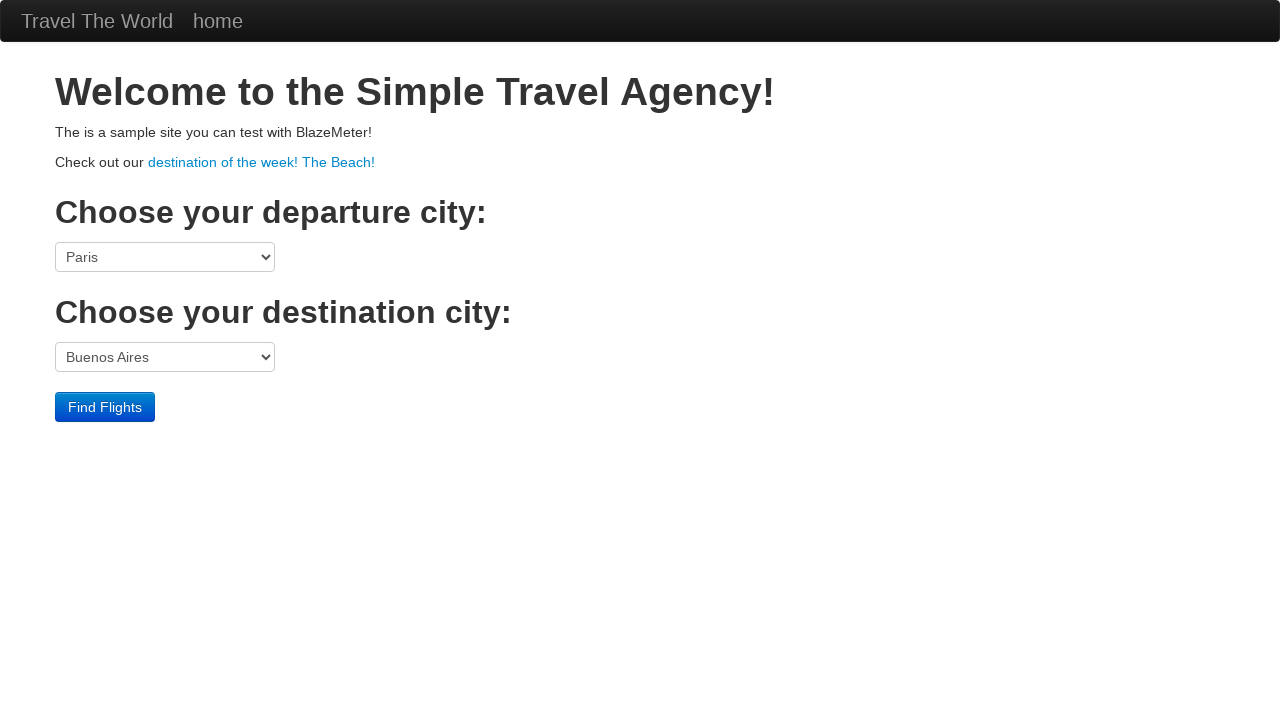

Clicked the 'Find Flights' button at (105, 407) on input[type='submit']
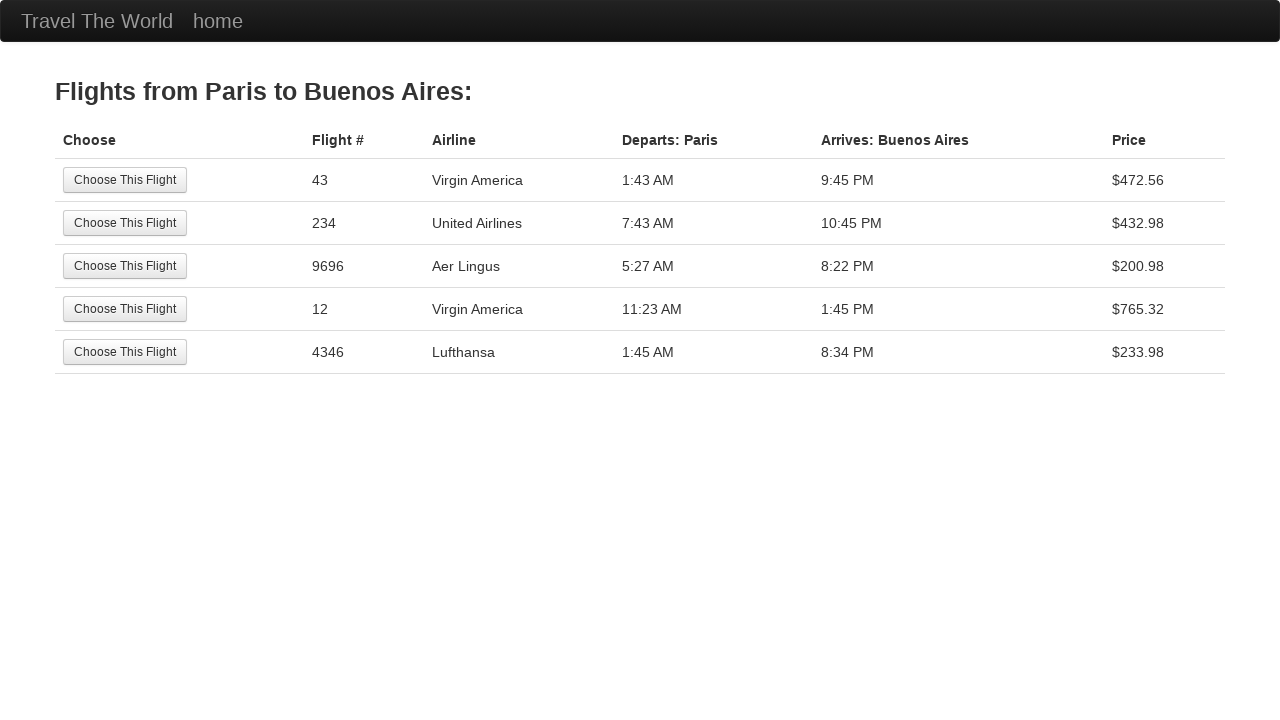

Verified Virgin America flight information is displayed in the first row
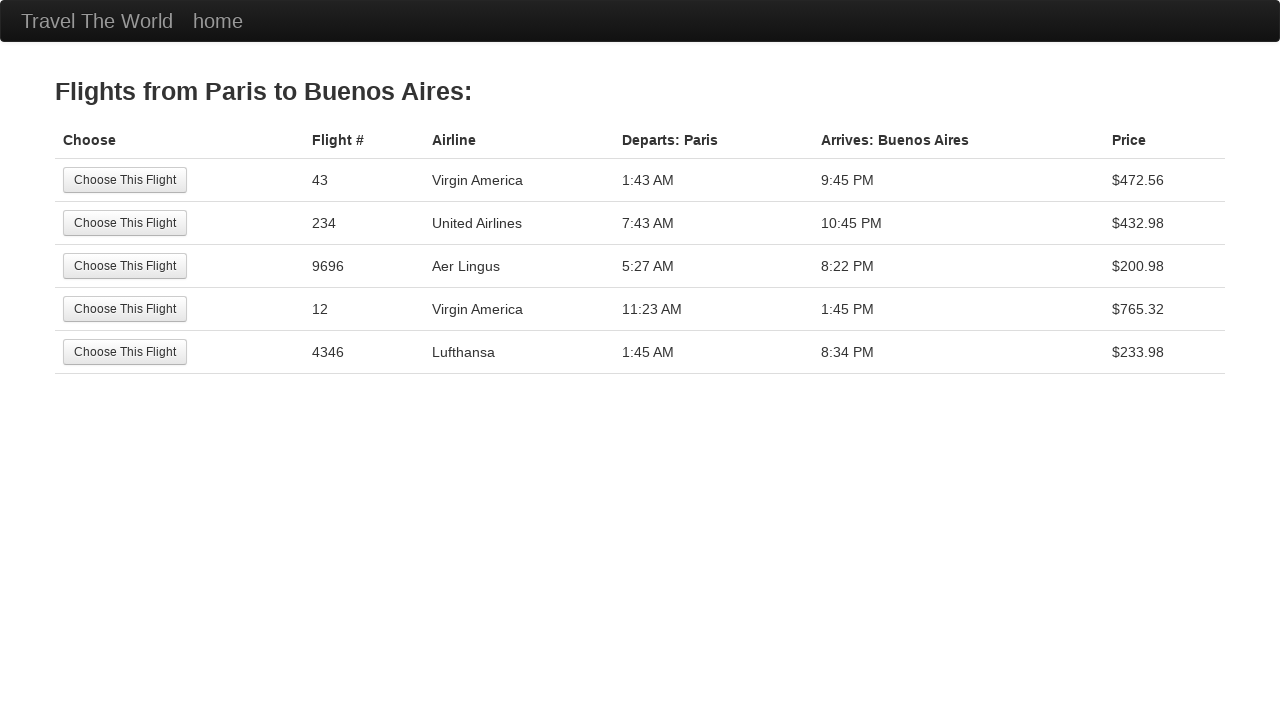

Verified navigation to the reservation page (reserve.php)
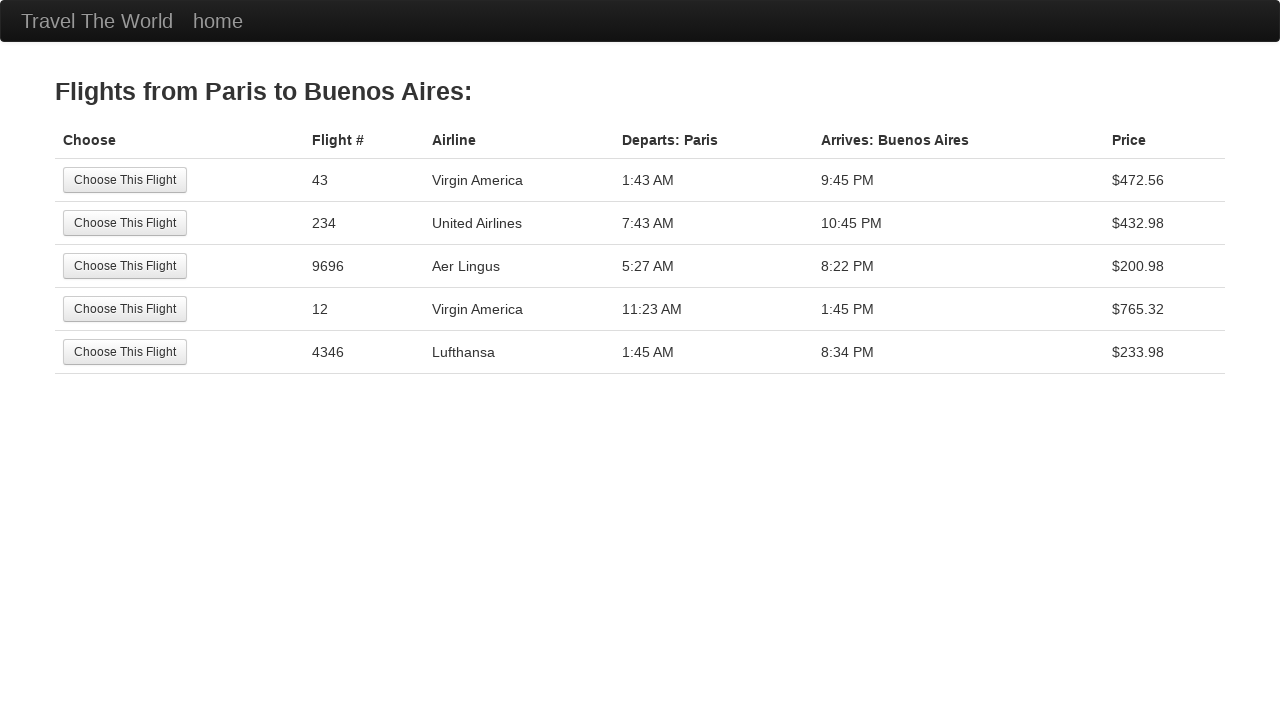

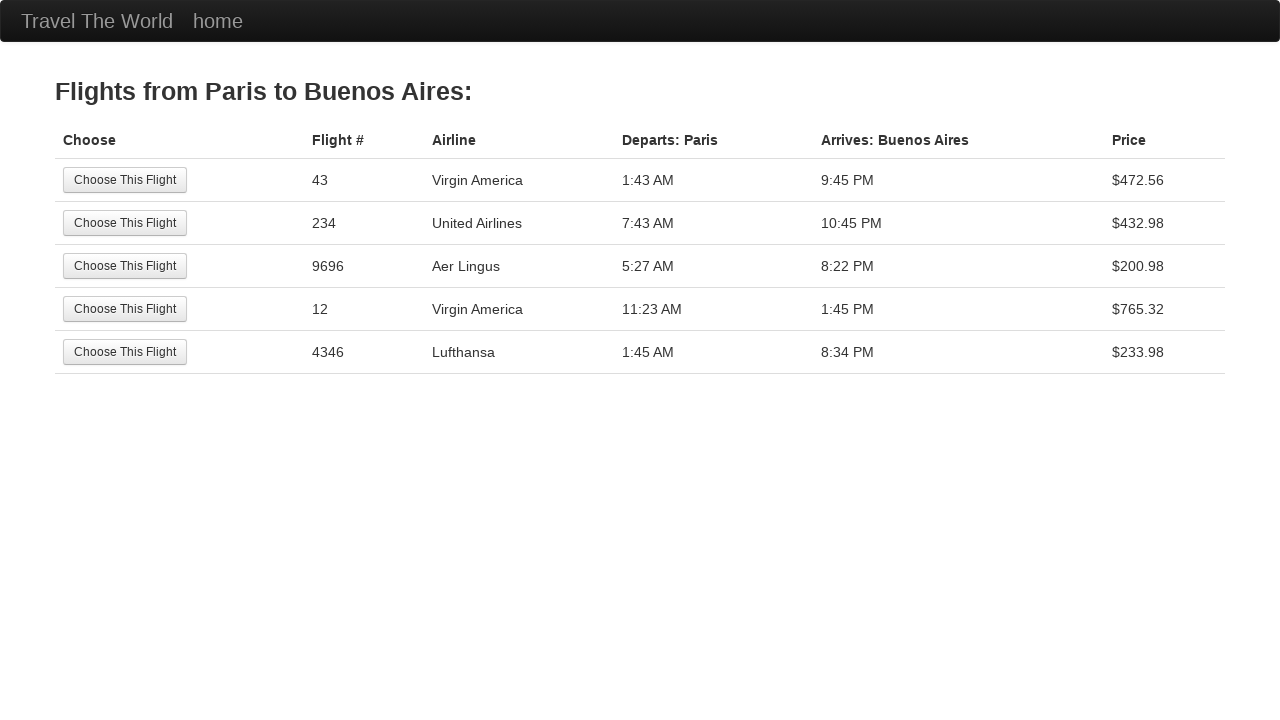